Navigates to a shopping page and retrieves all product names by finding h4 elements and extracting just the product name portion

Starting URL: https://rahulshettyacademy.com/seleniumPractise/#/cart

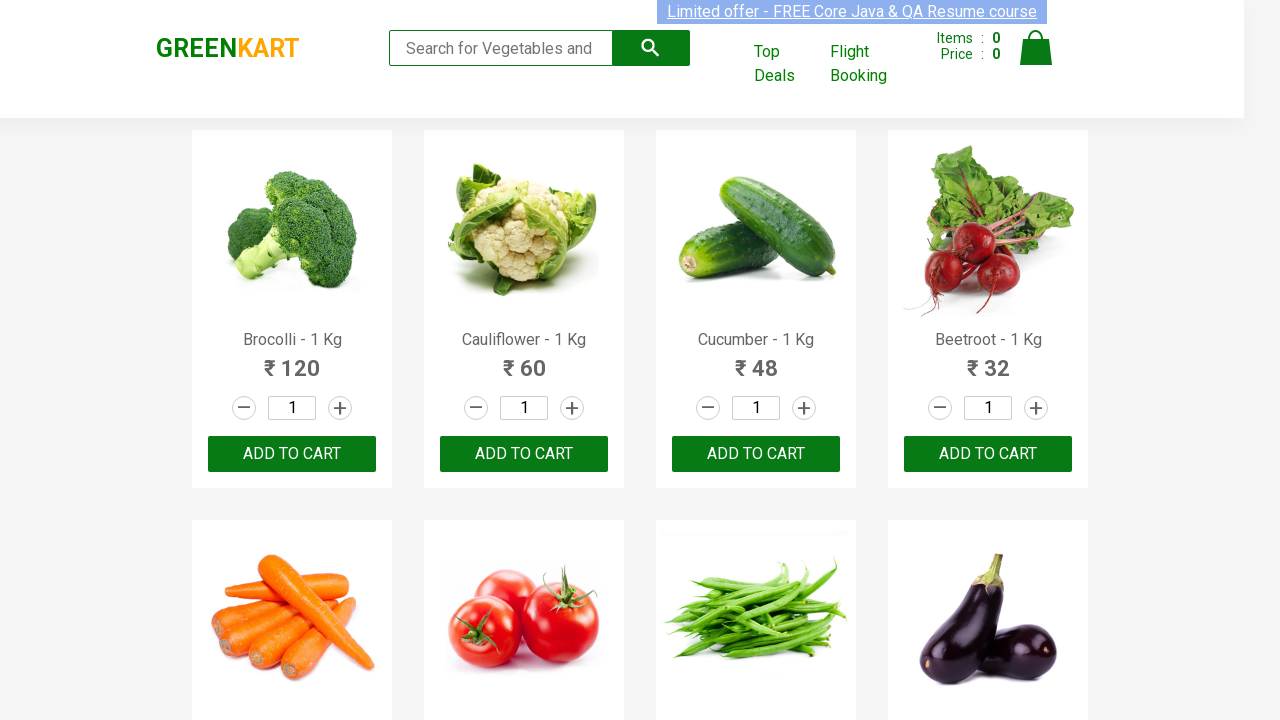

Navigated to shopping cart page
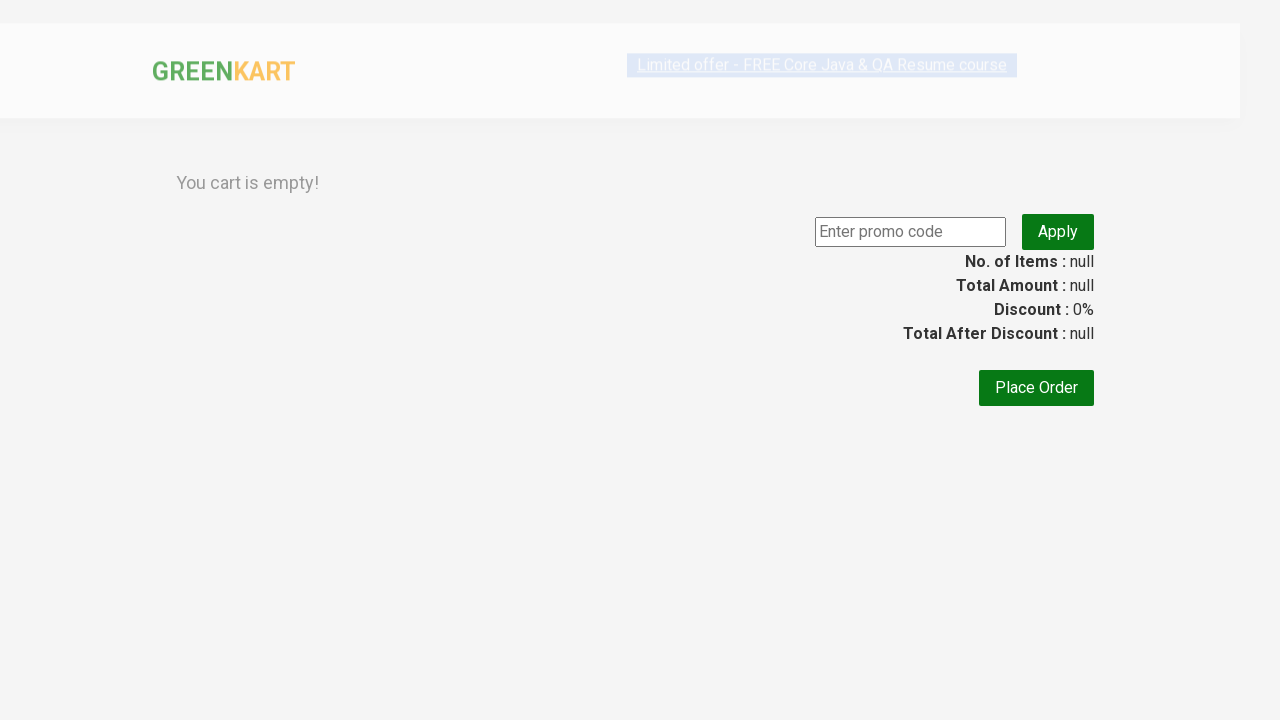

Retrieved all product h4 elements from the page
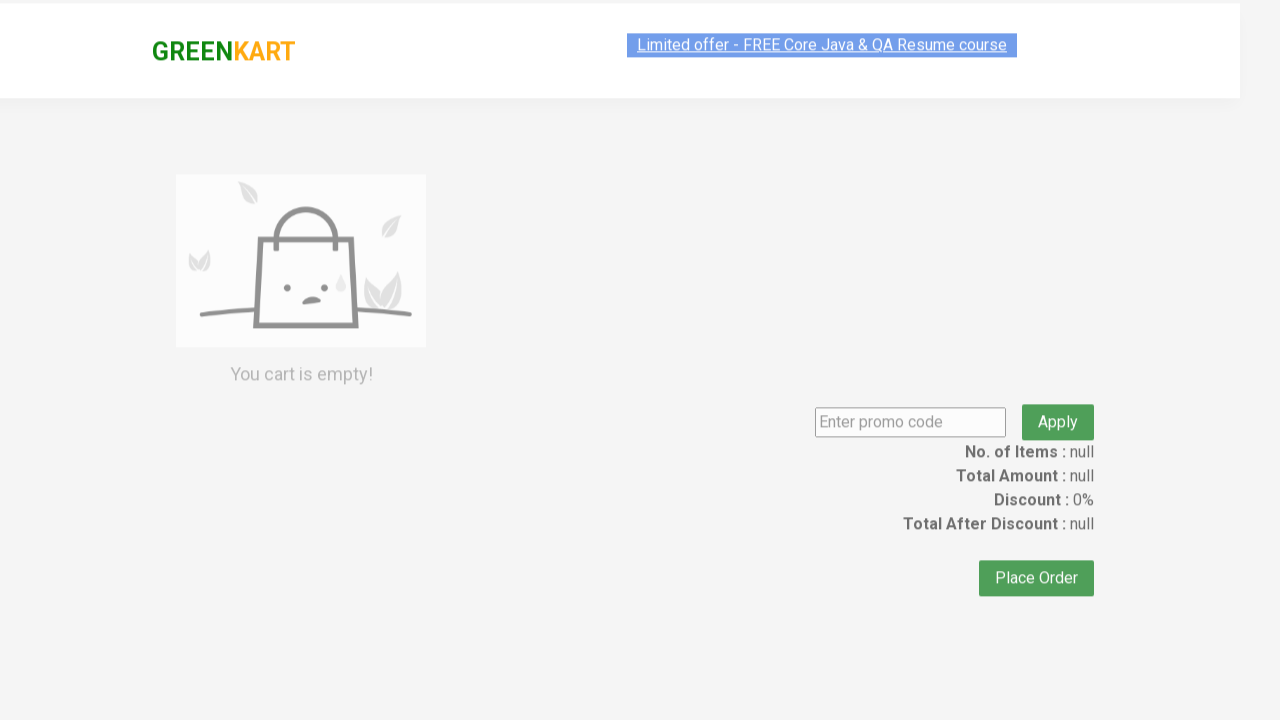

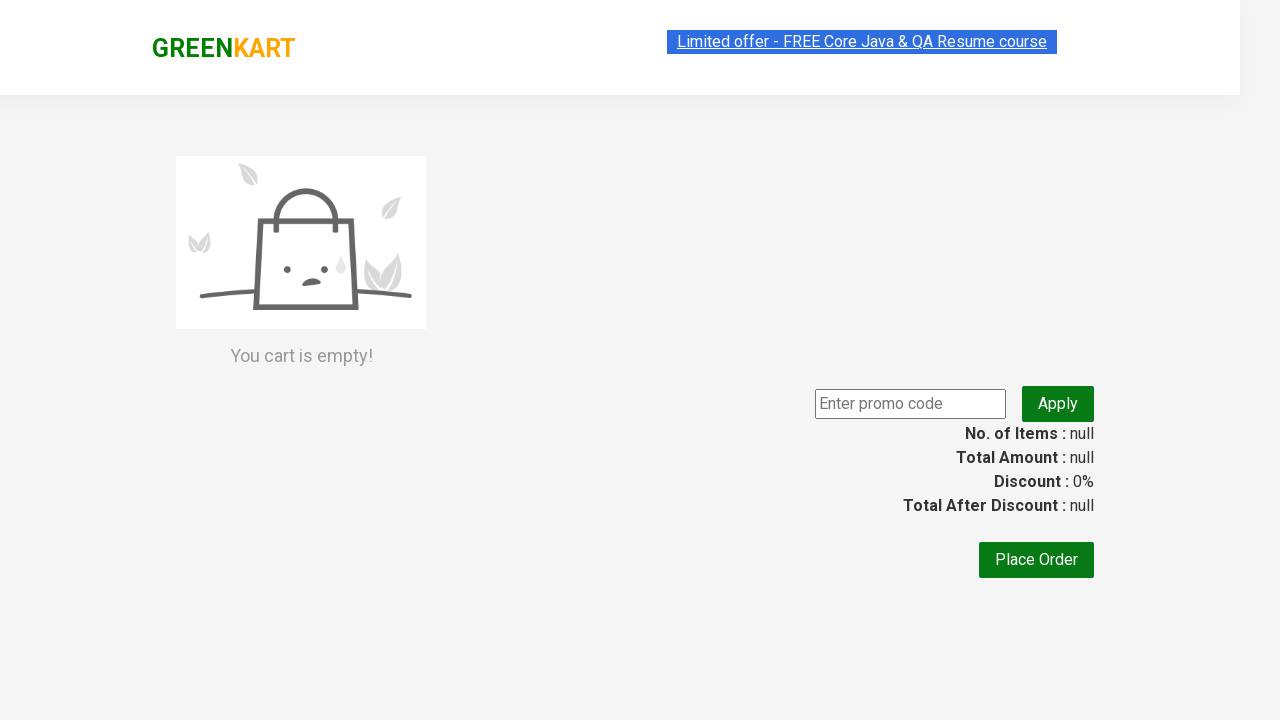